Tests the back button functionality on the password recovery page - navigates to forgot password page, then clicks the back button to return to the login page

Starting URL: https://b2c.passport.rt.ru

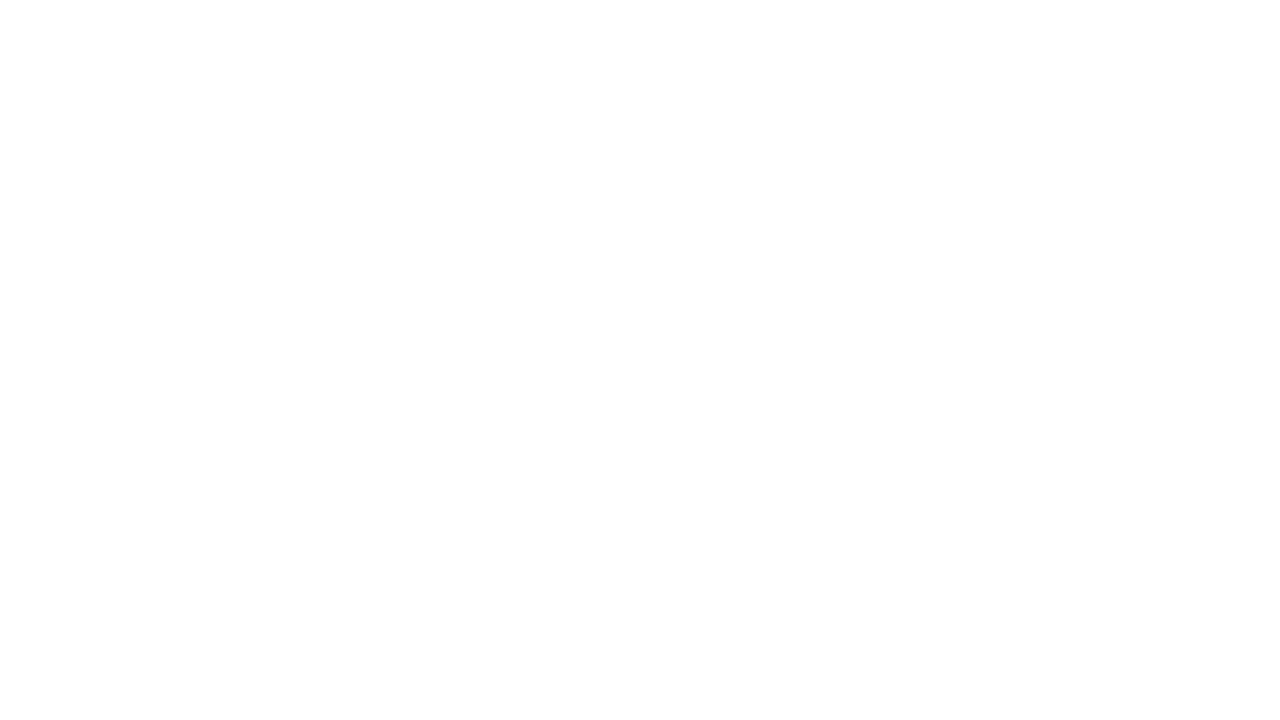

Login page loaded - authorization page title visible
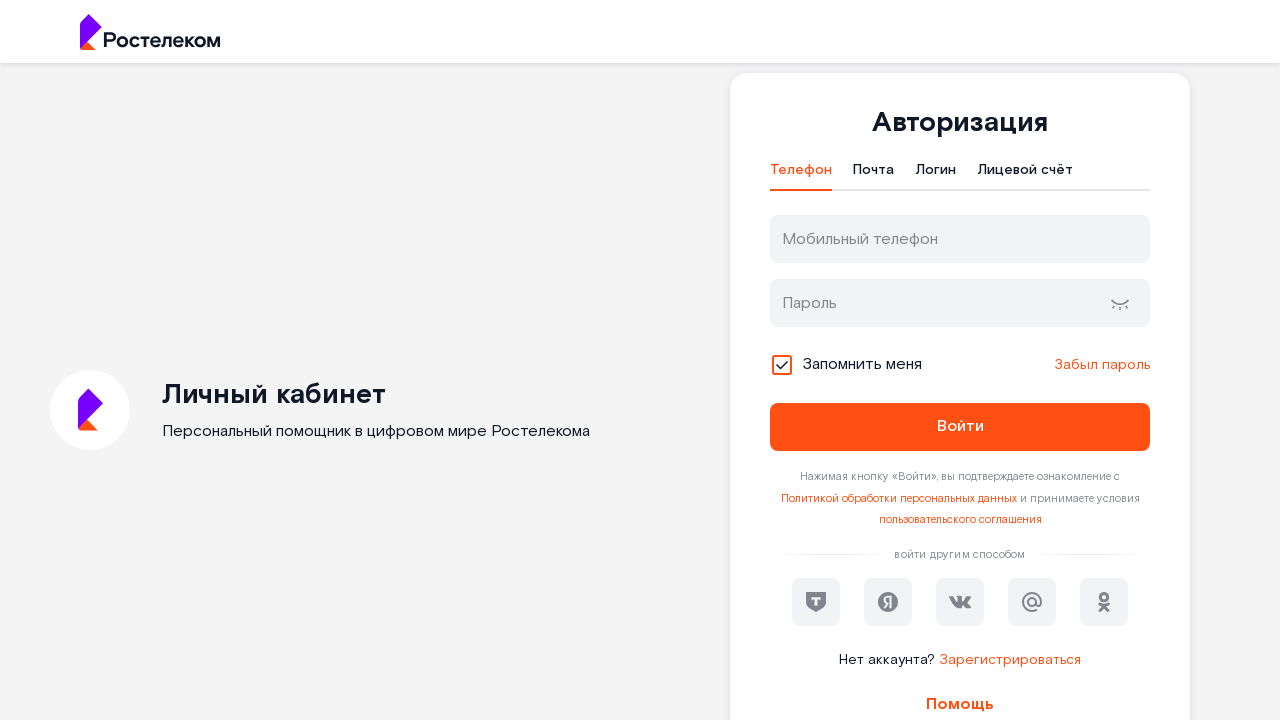

Clicked forgot password link at (1102, 365) on #forgot_password
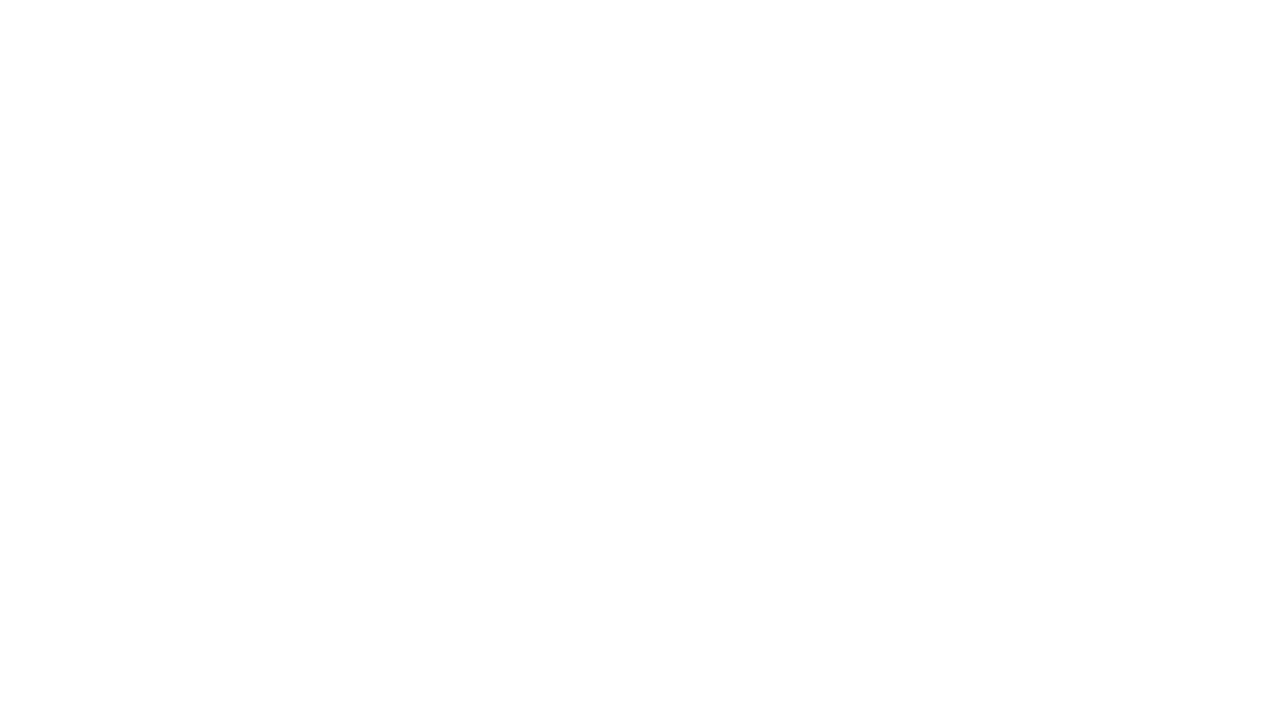

Password recovery page loaded - 'Восстановление пароля' title visible
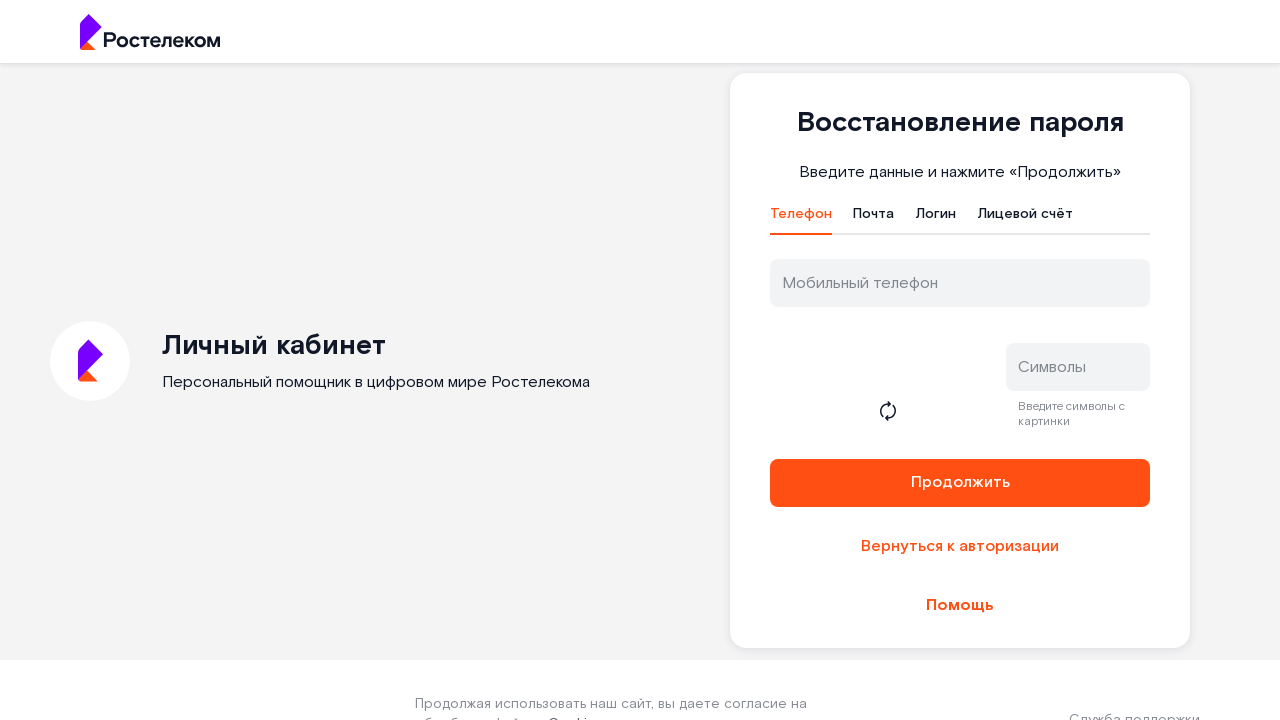

Clicked back button on password recovery page at (960, 547) on #reset-back
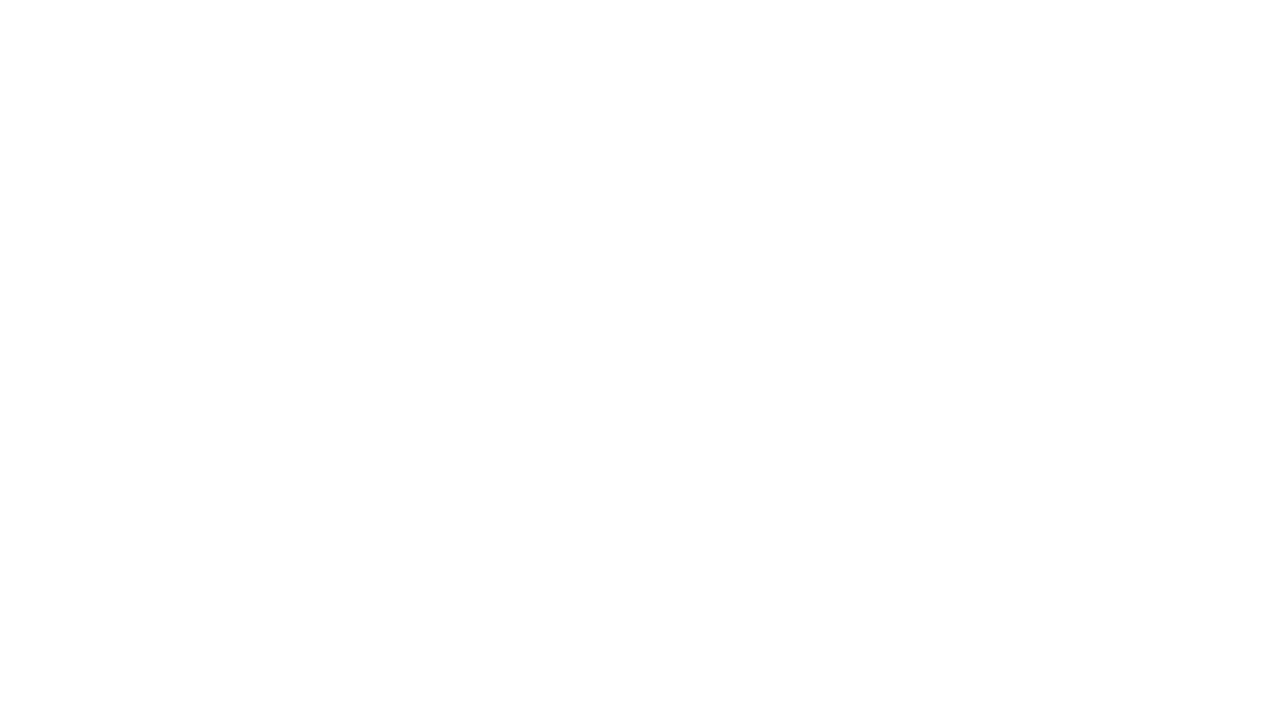

Navigated back to login page - authorization page title visible
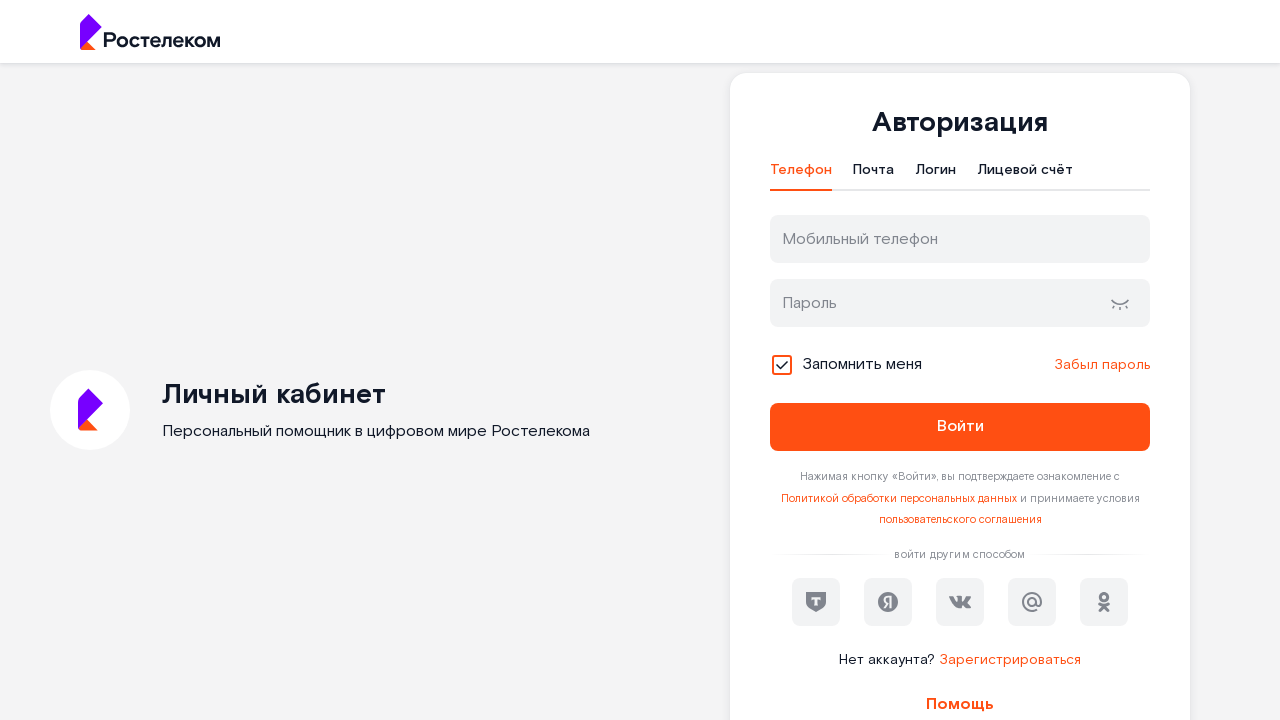

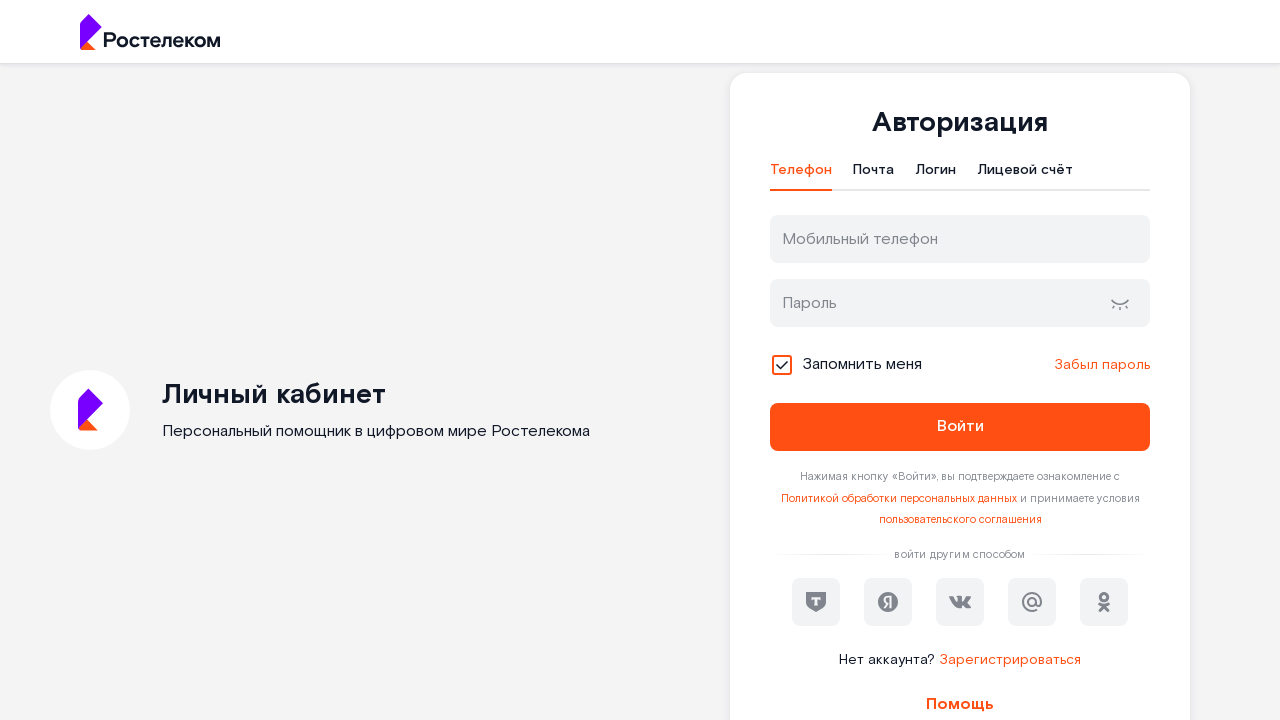